Tests browser navigation commands including clicking a link, navigating back, forward, to a URL, and refreshing the page on the Herokuapp test site.

Starting URL: https://the-internet.herokuapp.com/

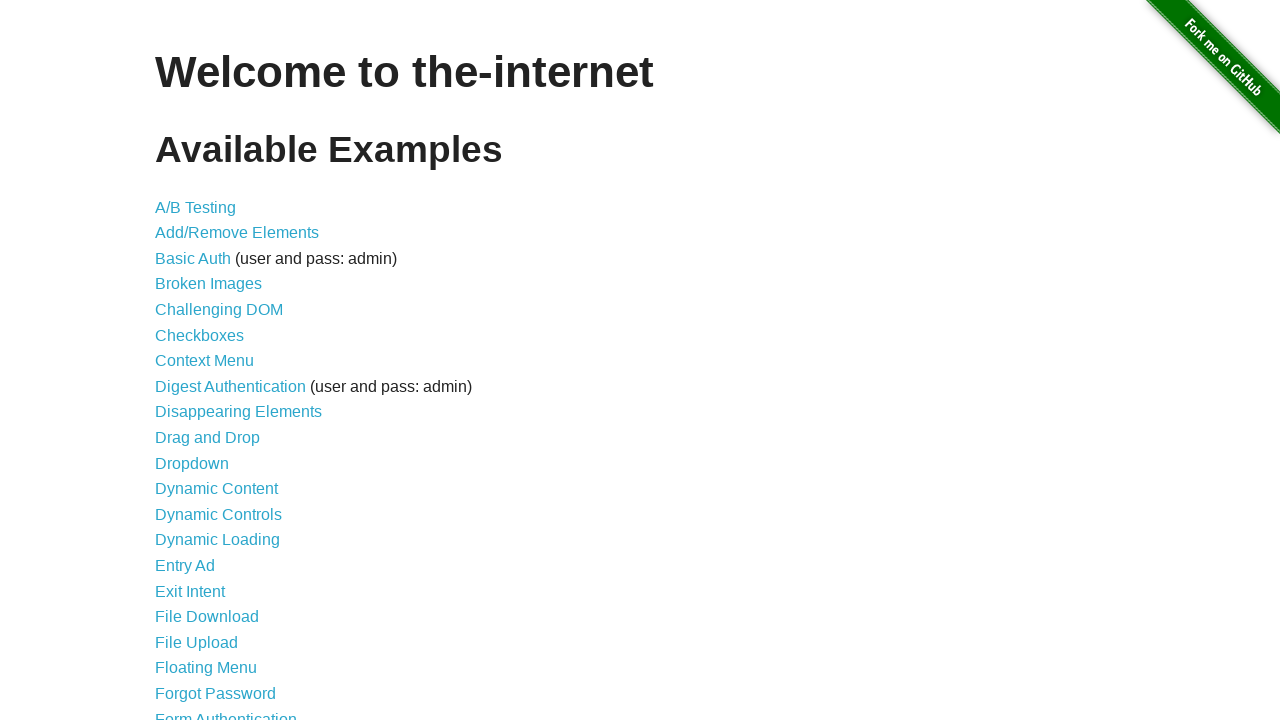

Clicked on the 11th link in the content list (Dynamic Loading) at (192, 463) on xpath=//*[@id='content']/ul/li[11]/a
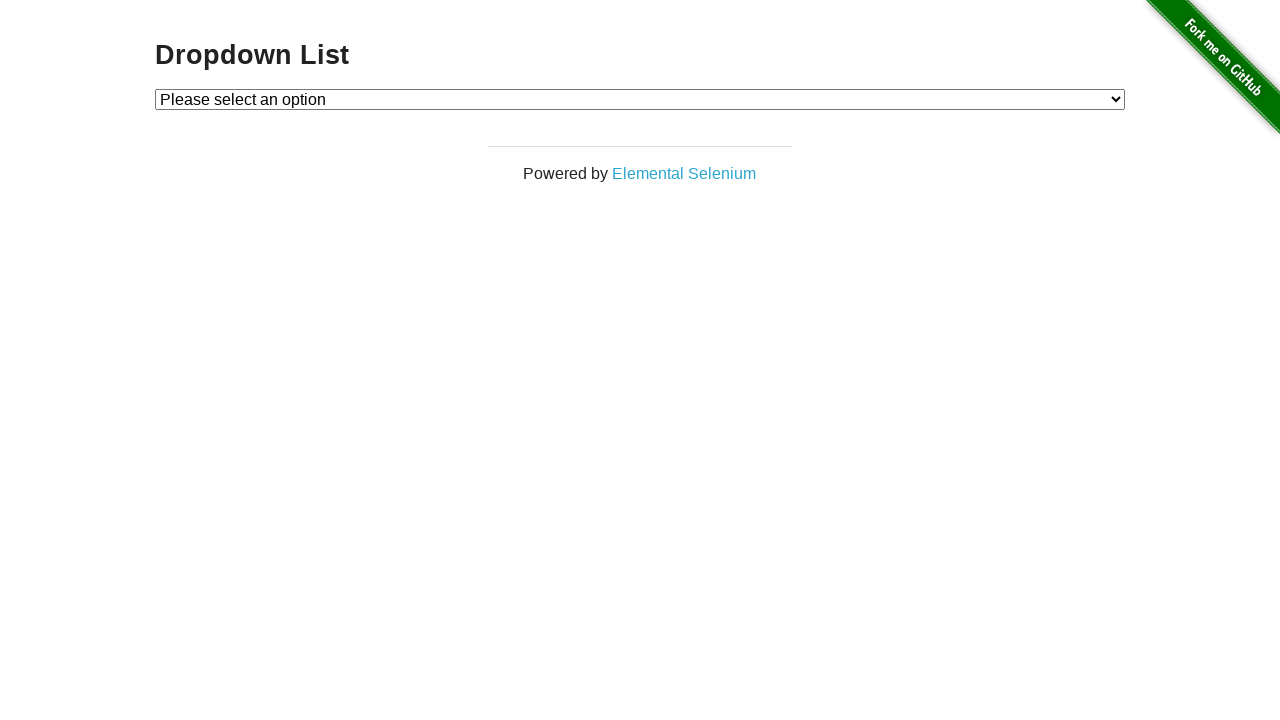

Navigated back to the previous page
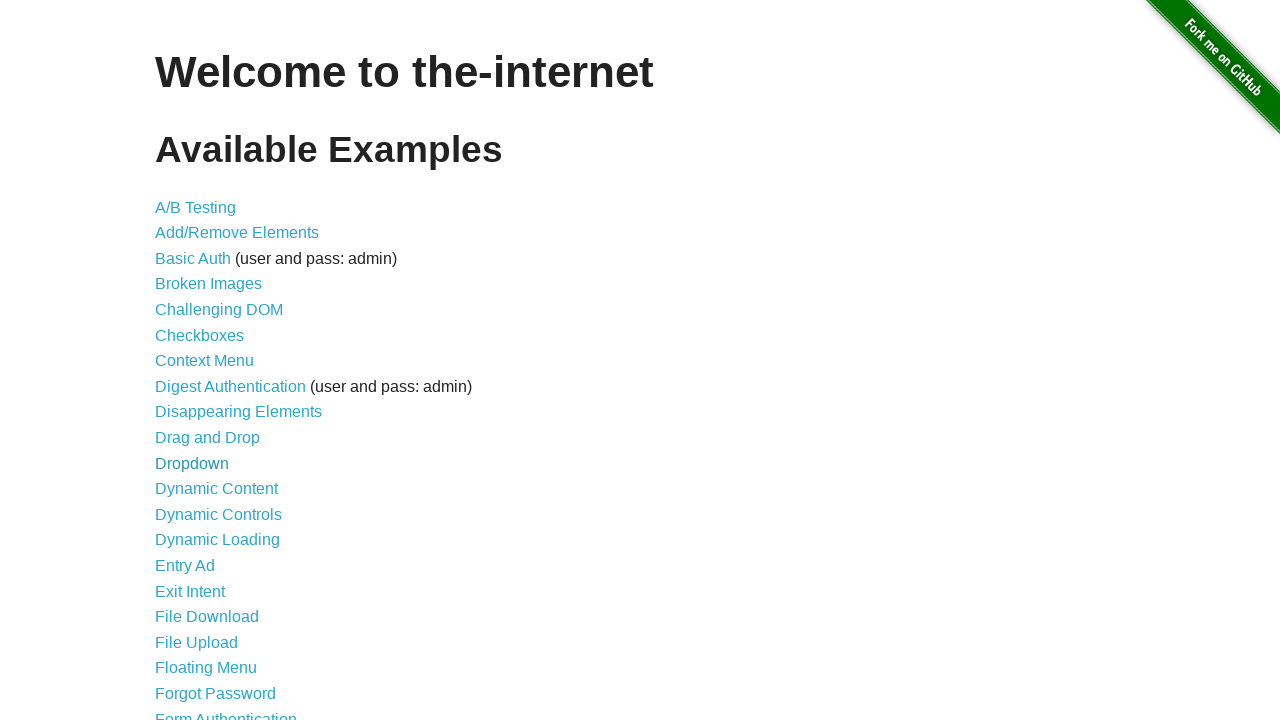

Navigated forward to the next page
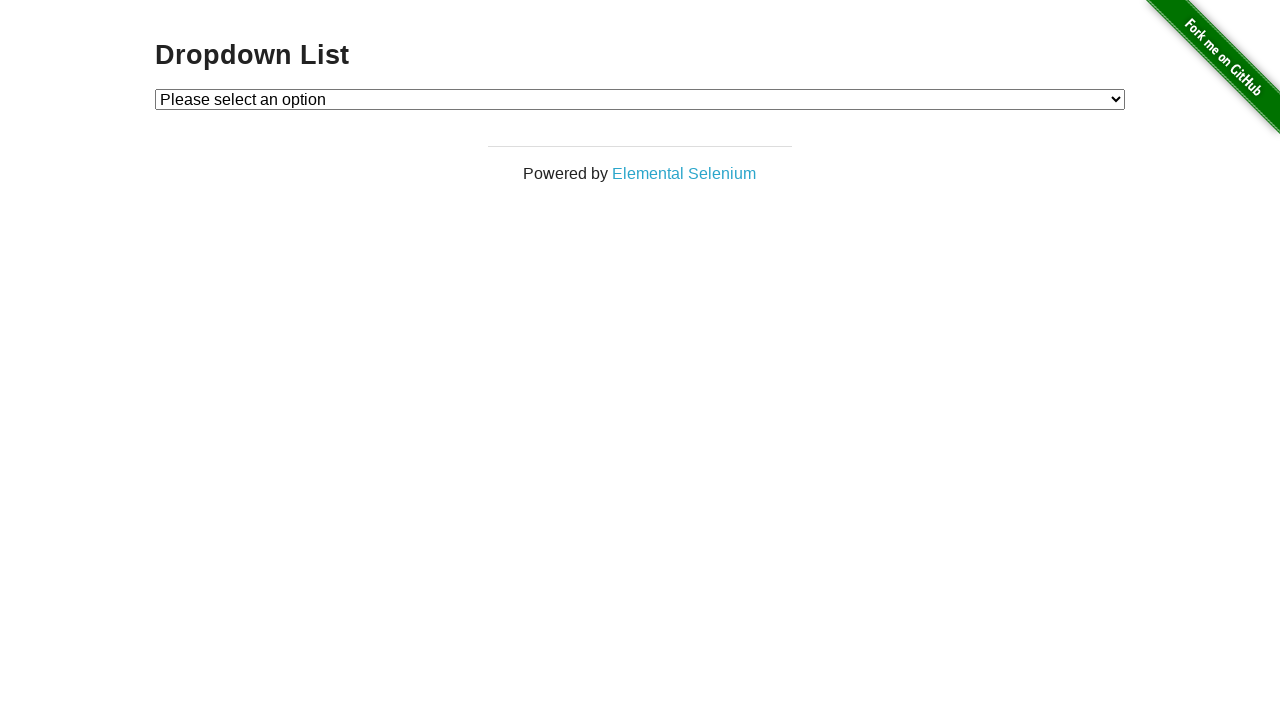

Navigated to the main Herokuapp test site
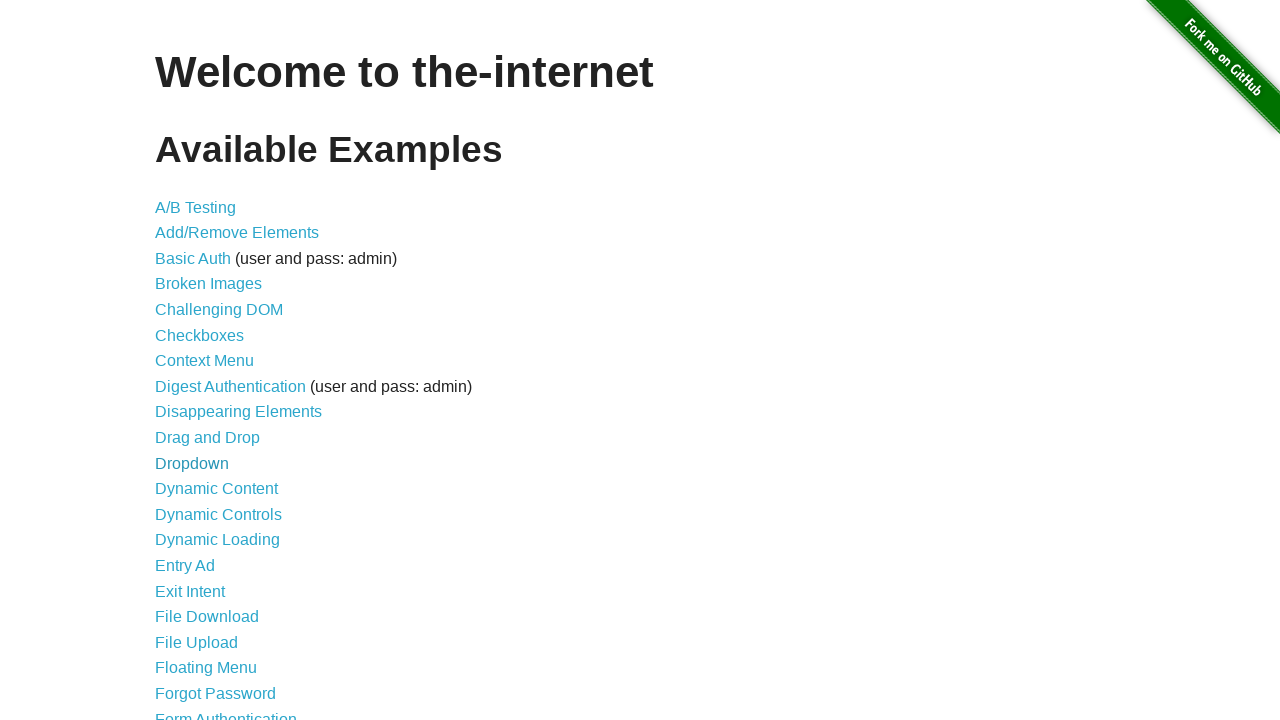

Refreshed the current page
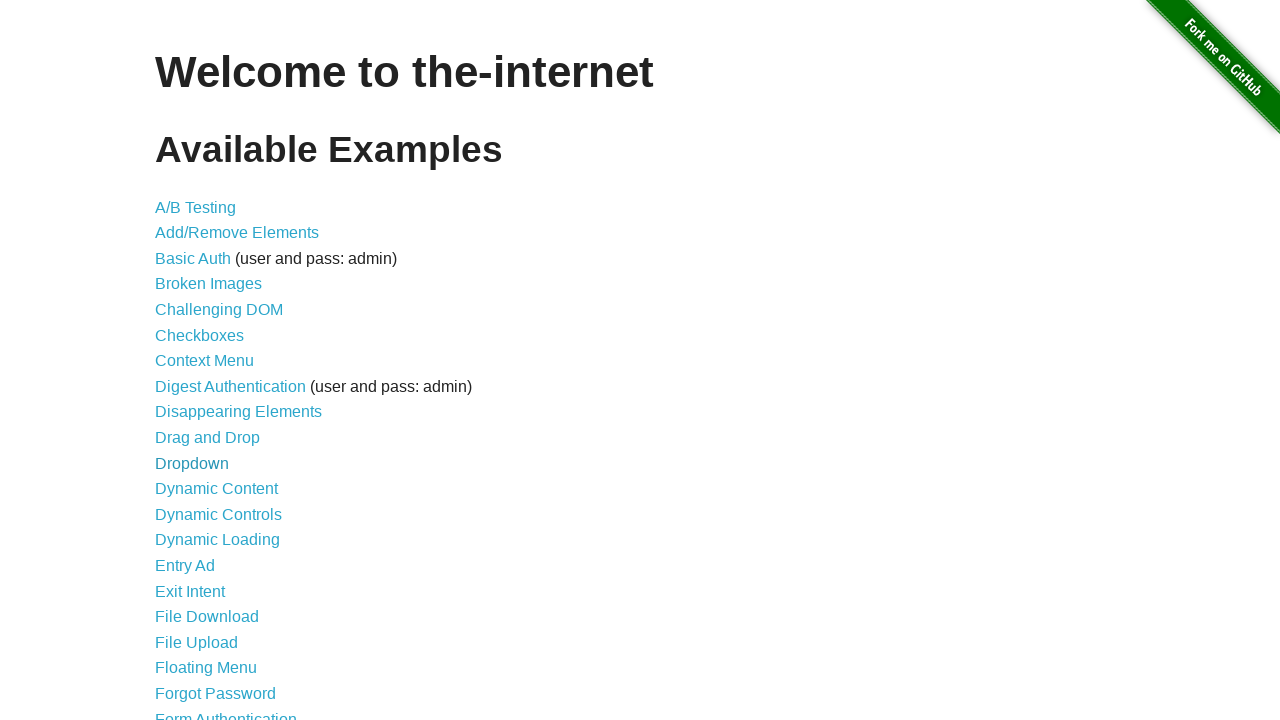

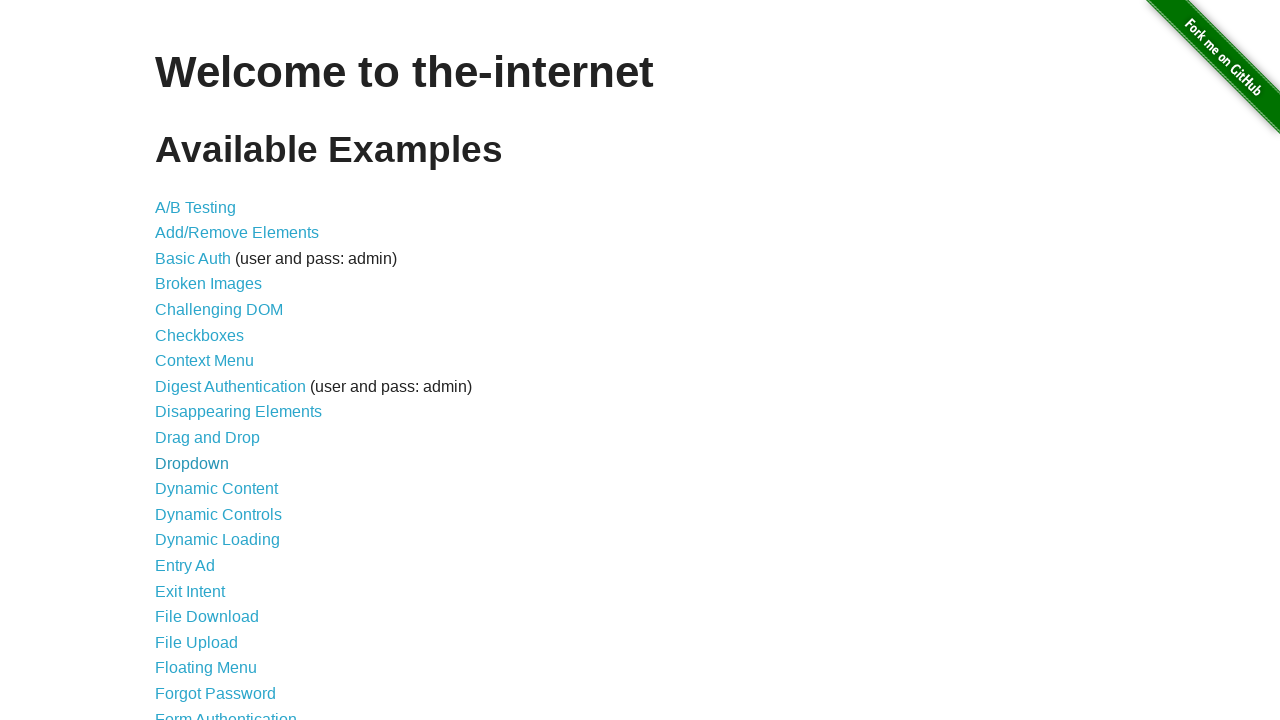